Navigates through nested frames on a demo site, switching to a nested frame structure and extracting text content from the middle frame

Starting URL: https://the-internet.herokuapp.com/

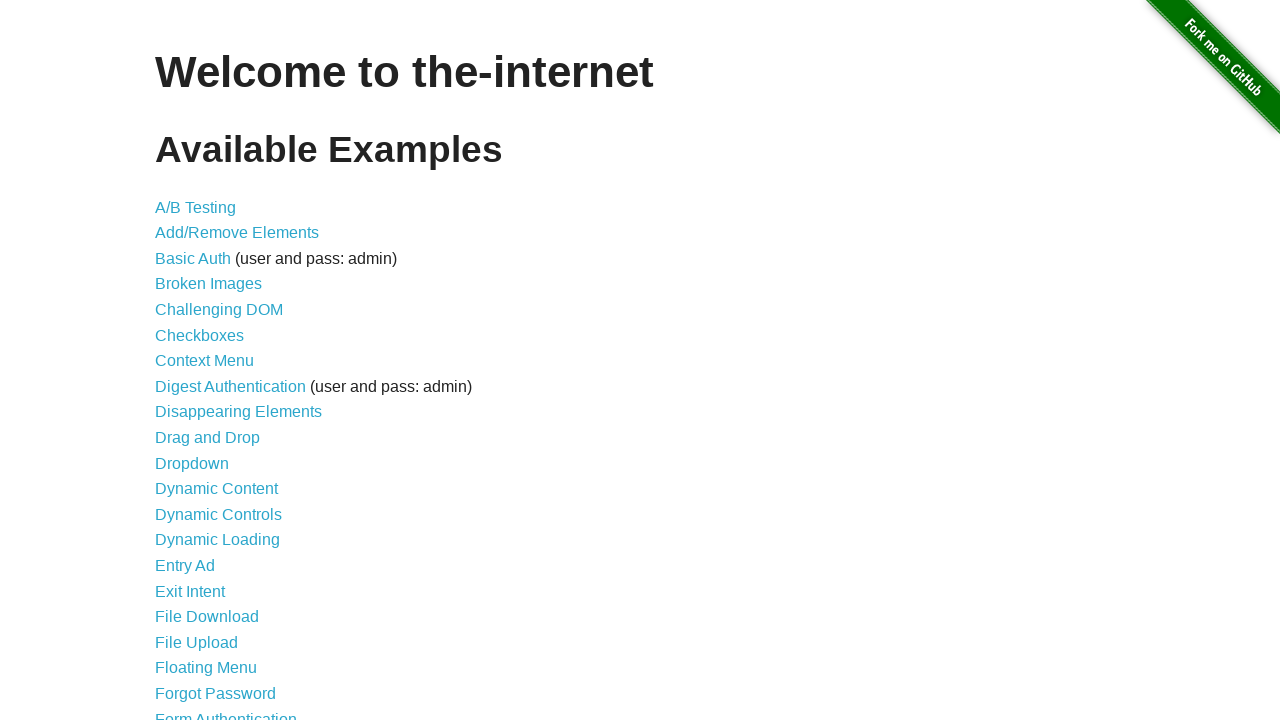

Clicked on Frames link at (182, 361) on xpath=//a[text()='Frames']
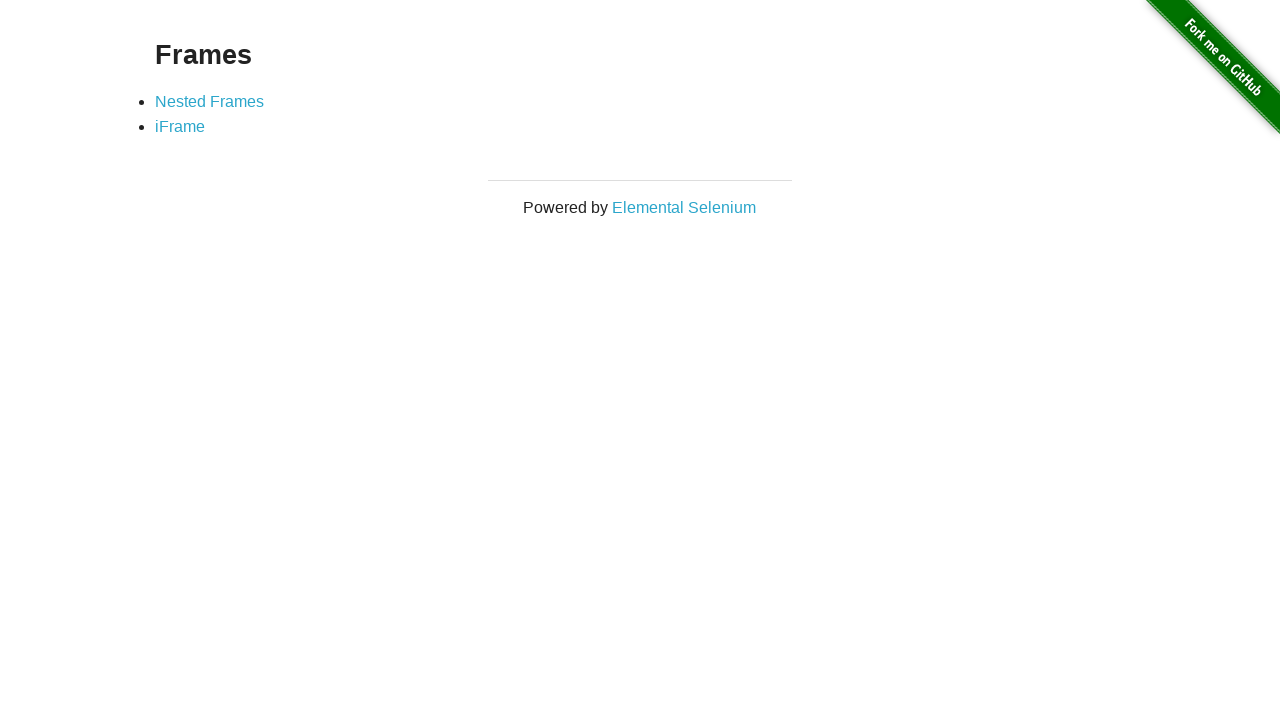

Clicked on Nested Frames link at (210, 101) on xpath=//a[text()='Nested Frames']
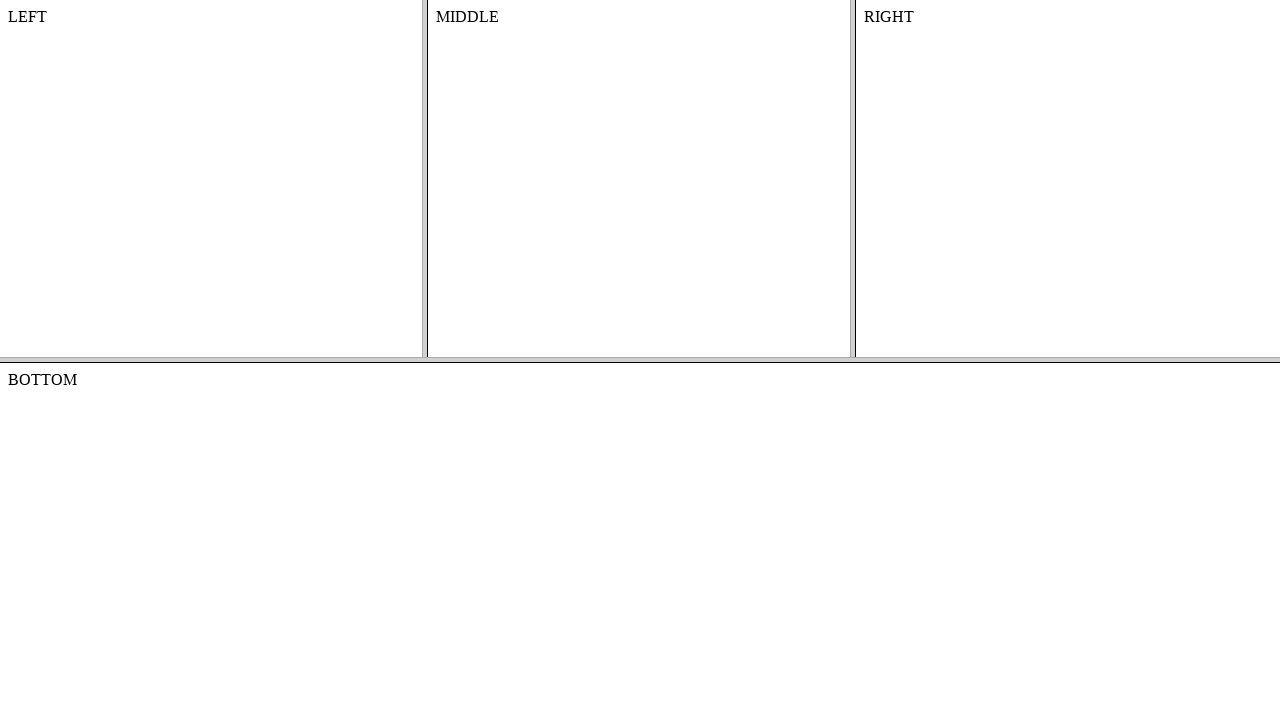

Located top frame element
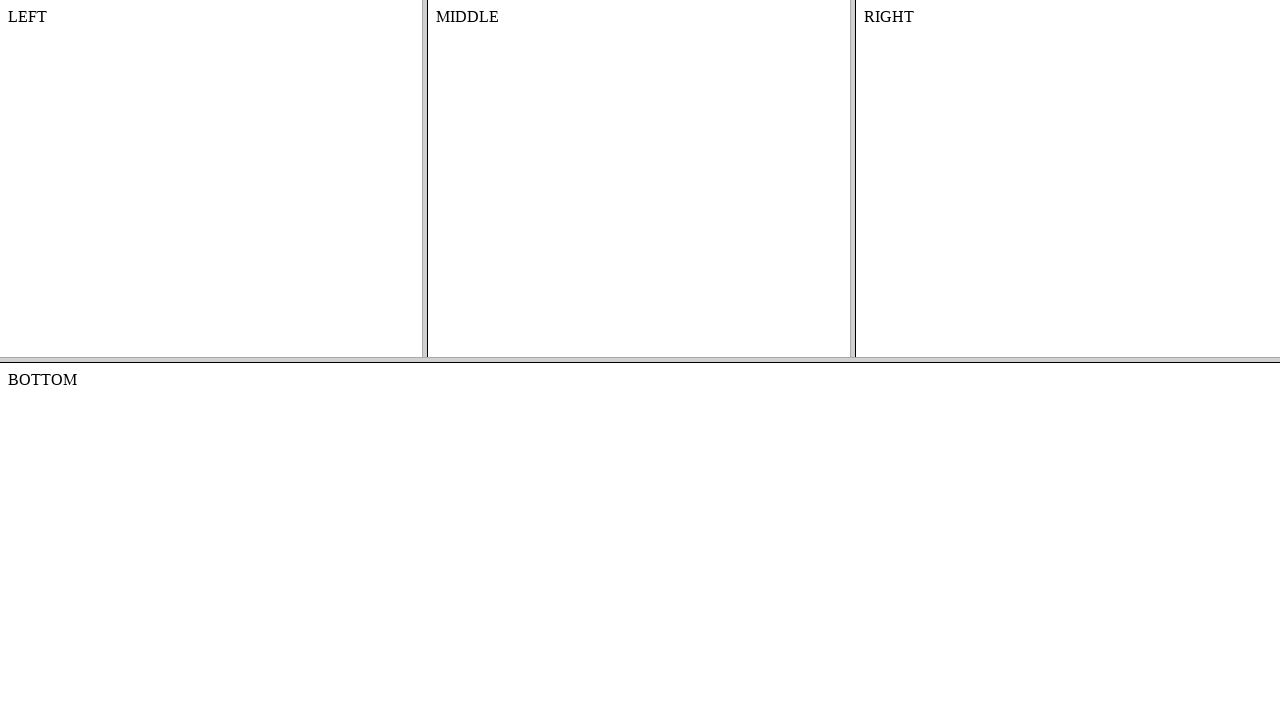

Located nested middle frame within top frame
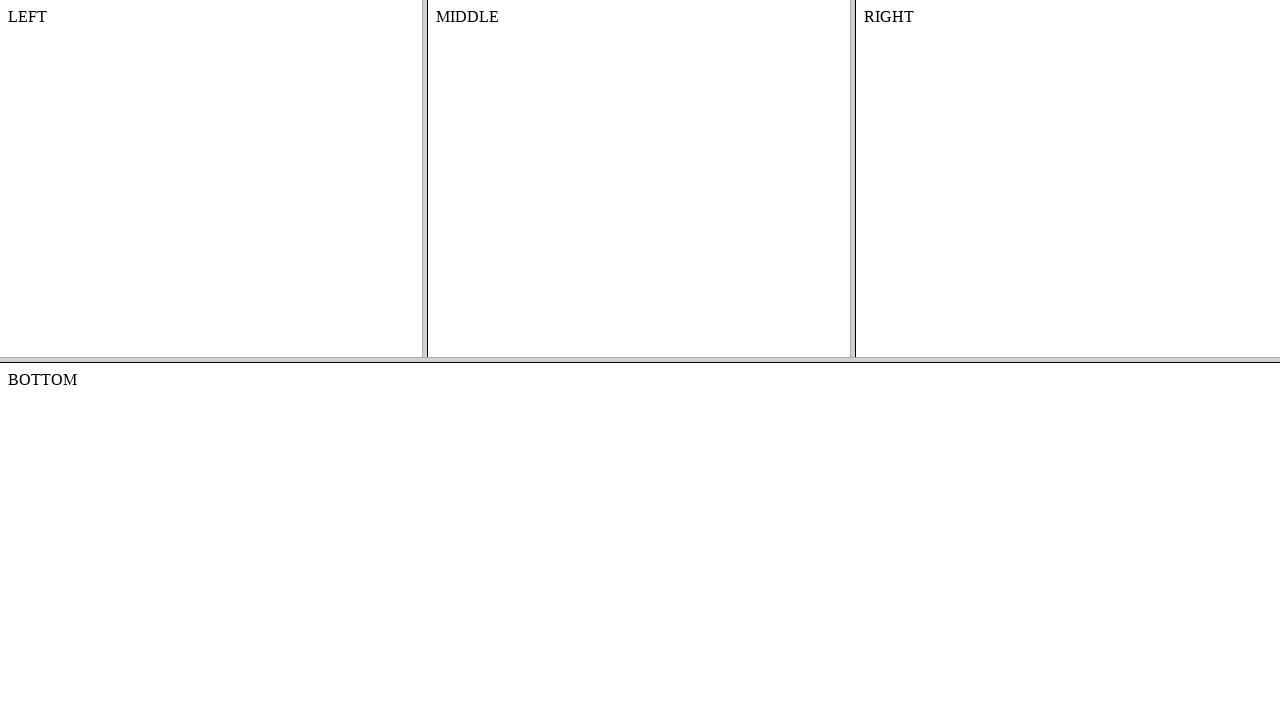

Extracted text content from middle frame: 'MIDDLE'
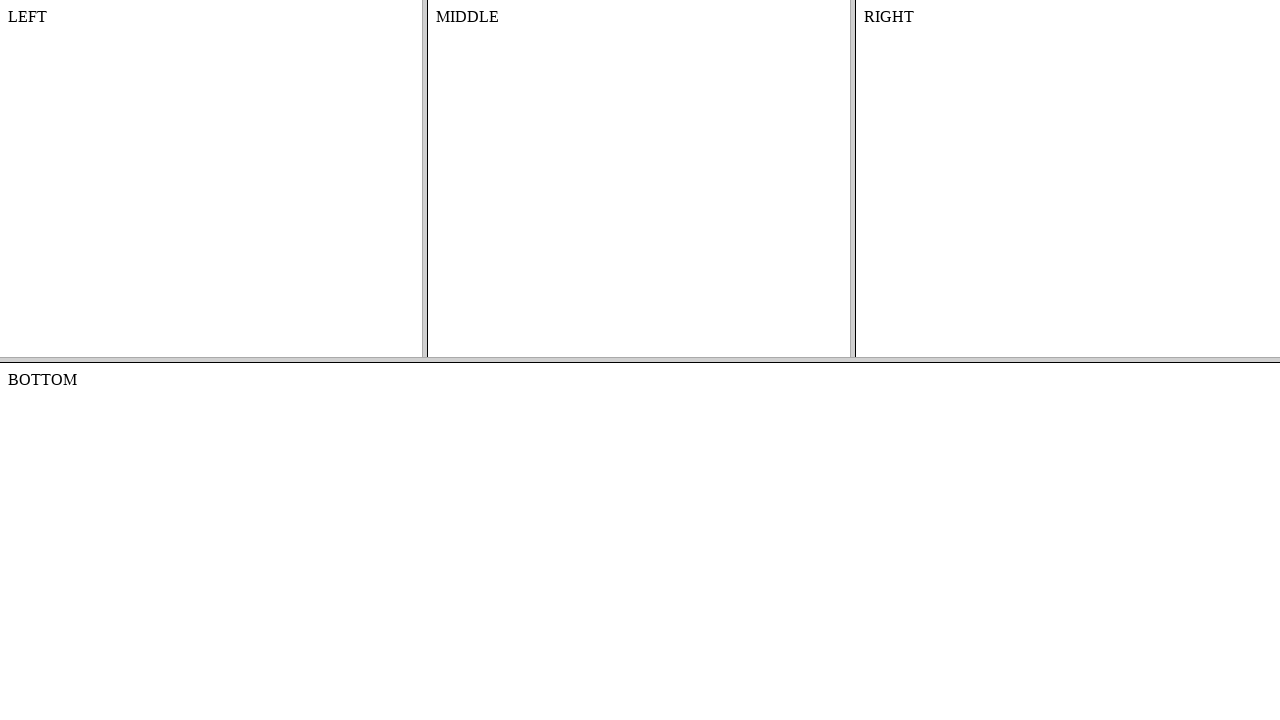

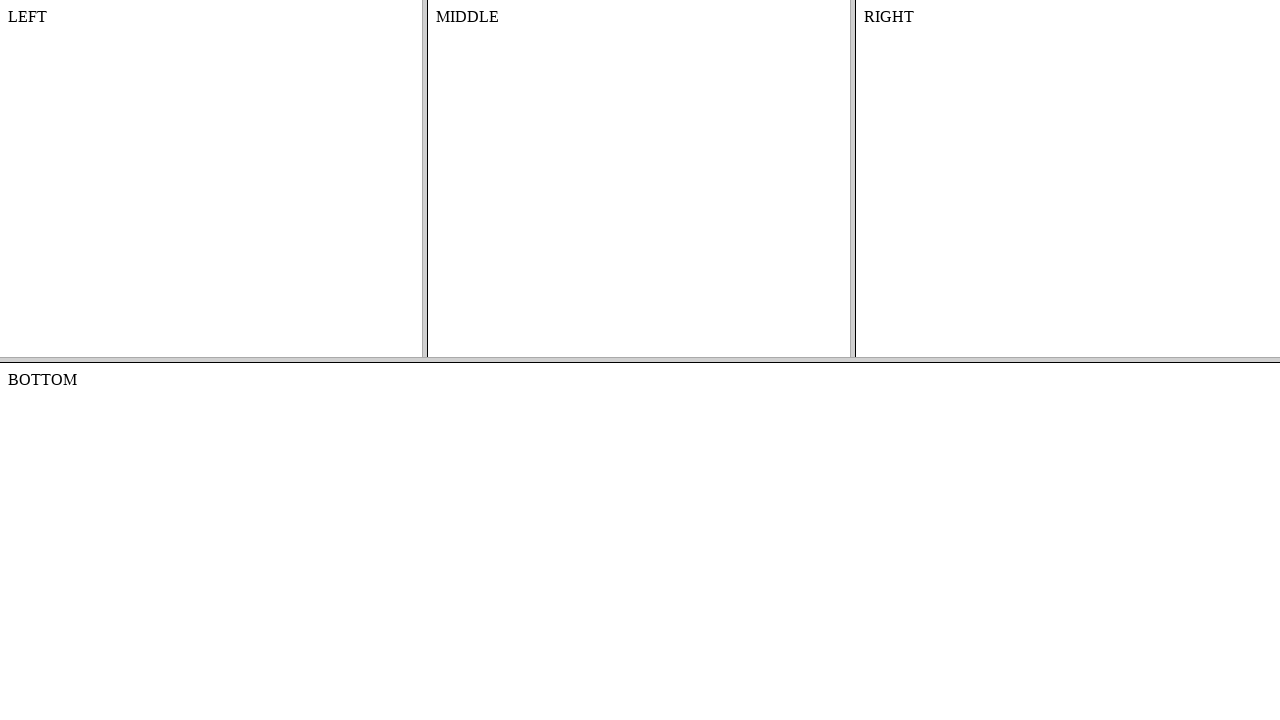